Tests form validation when name field is left empty, expecting an error message

Starting URL: https://lm.skillbox.cc/qa_tester/module02/homework1/

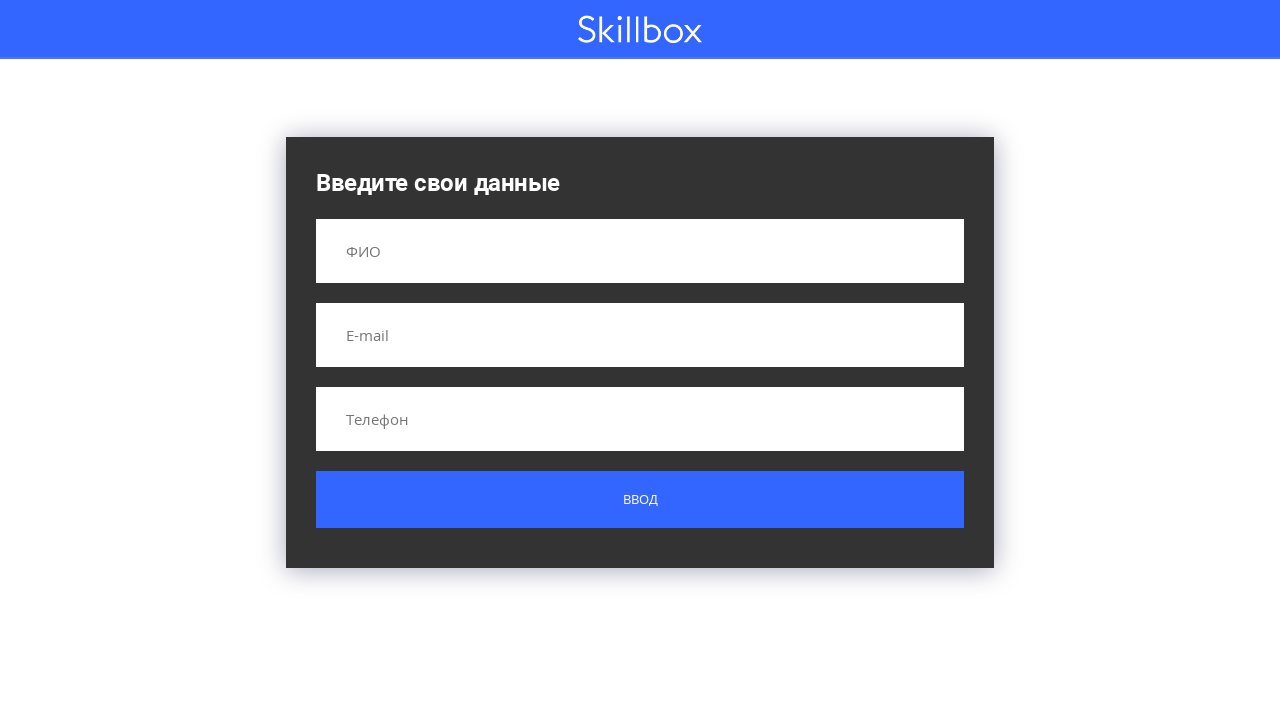

Filled email field with 'ivanov@gmail.com', leaving name field empty on input[name='email']
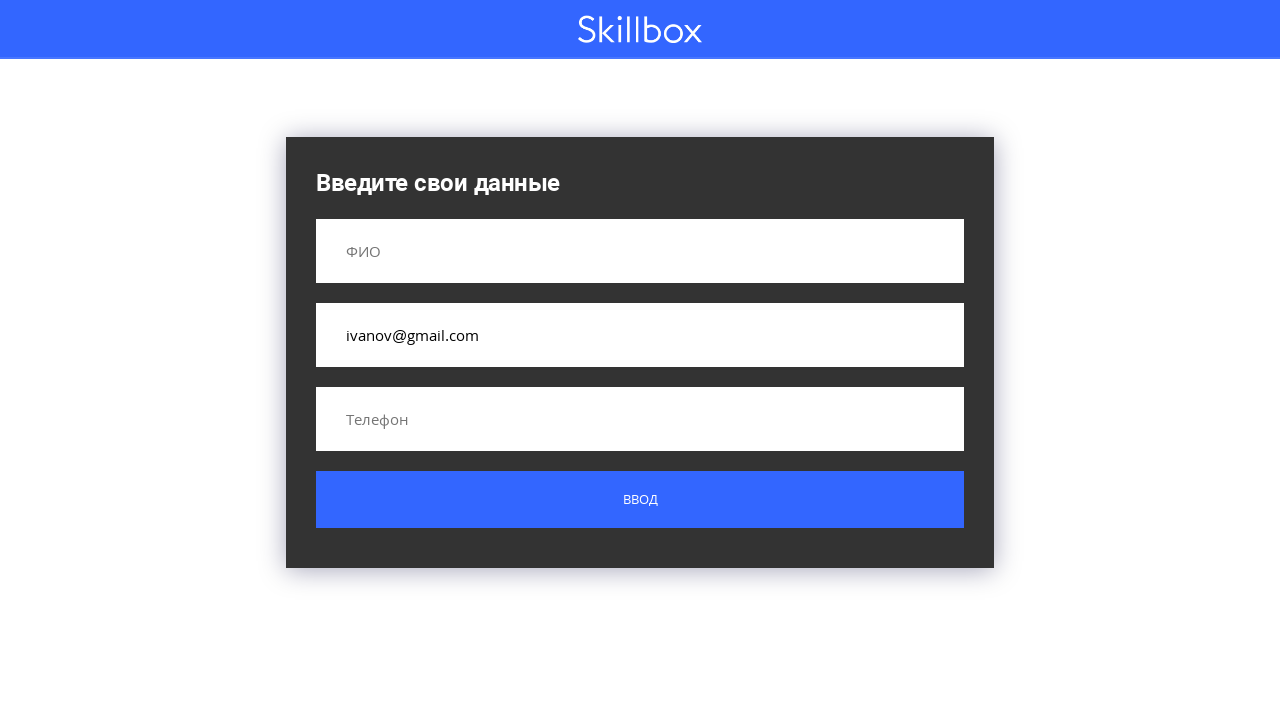

Filled phone field with '+71234567890' on input[name='phone']
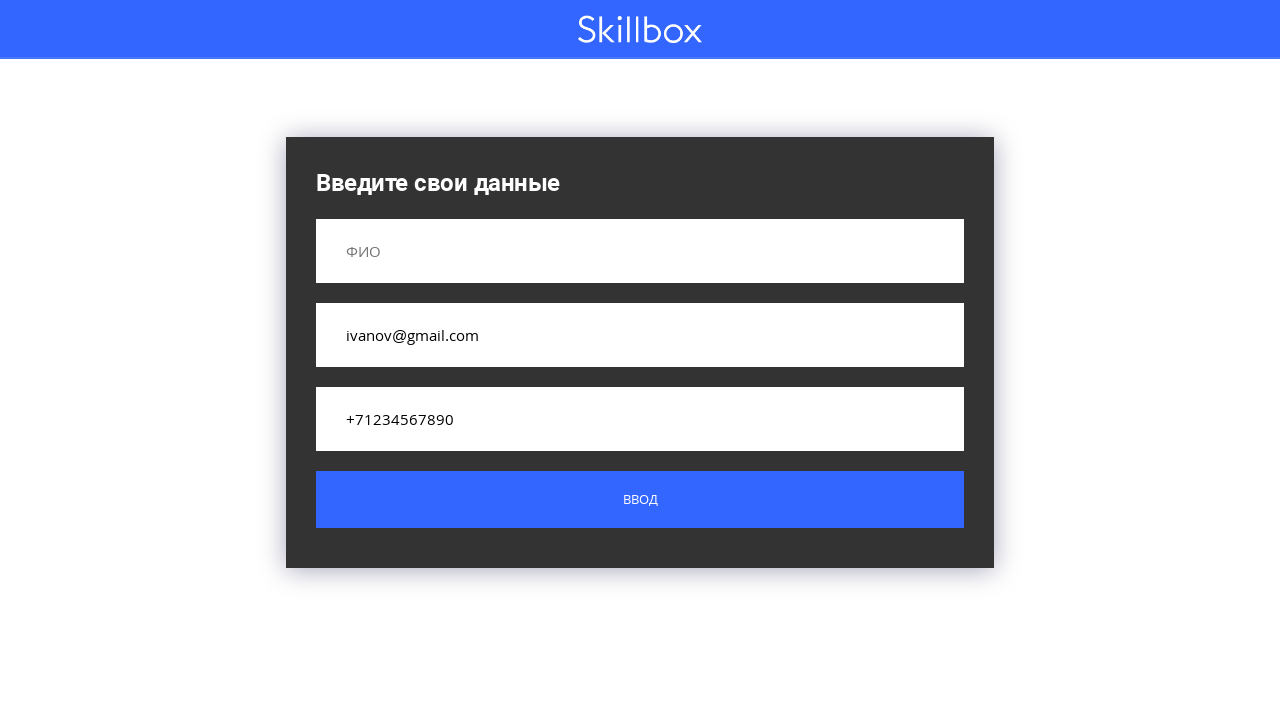

Clicked submit button to attempt form submission at (640, 500) on .custom-form__button
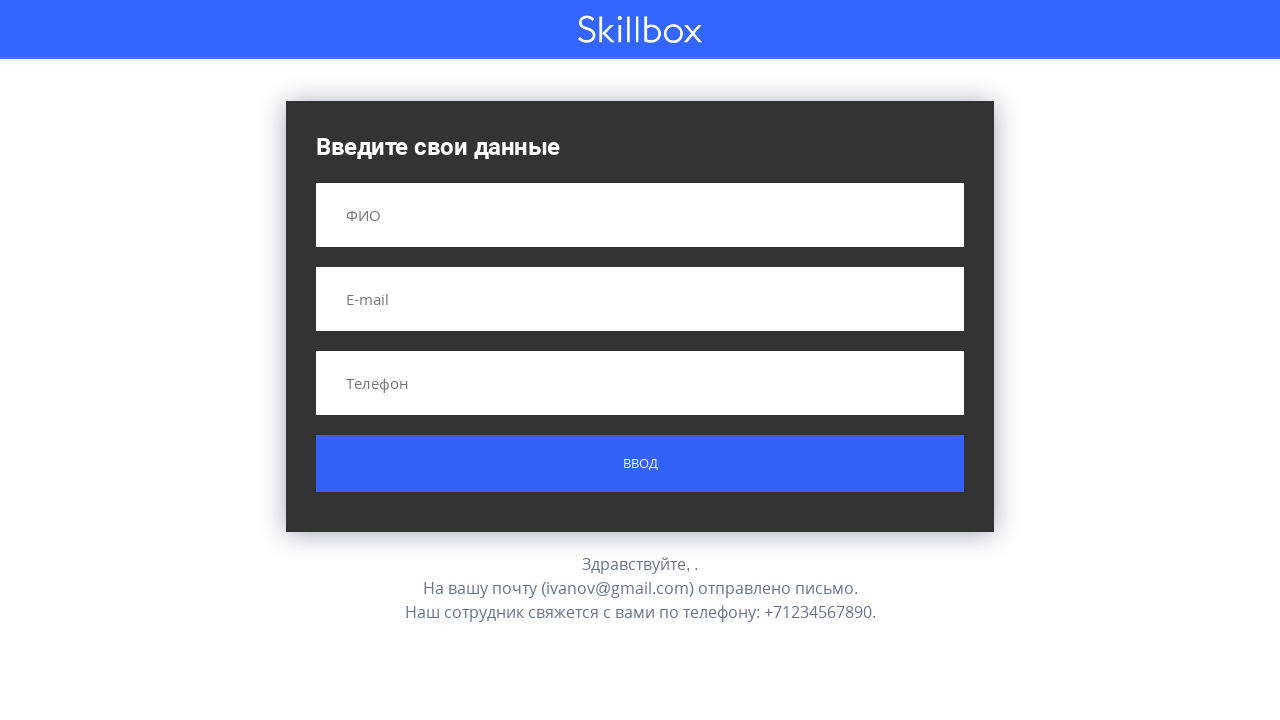

Form validation error message appeared as expected
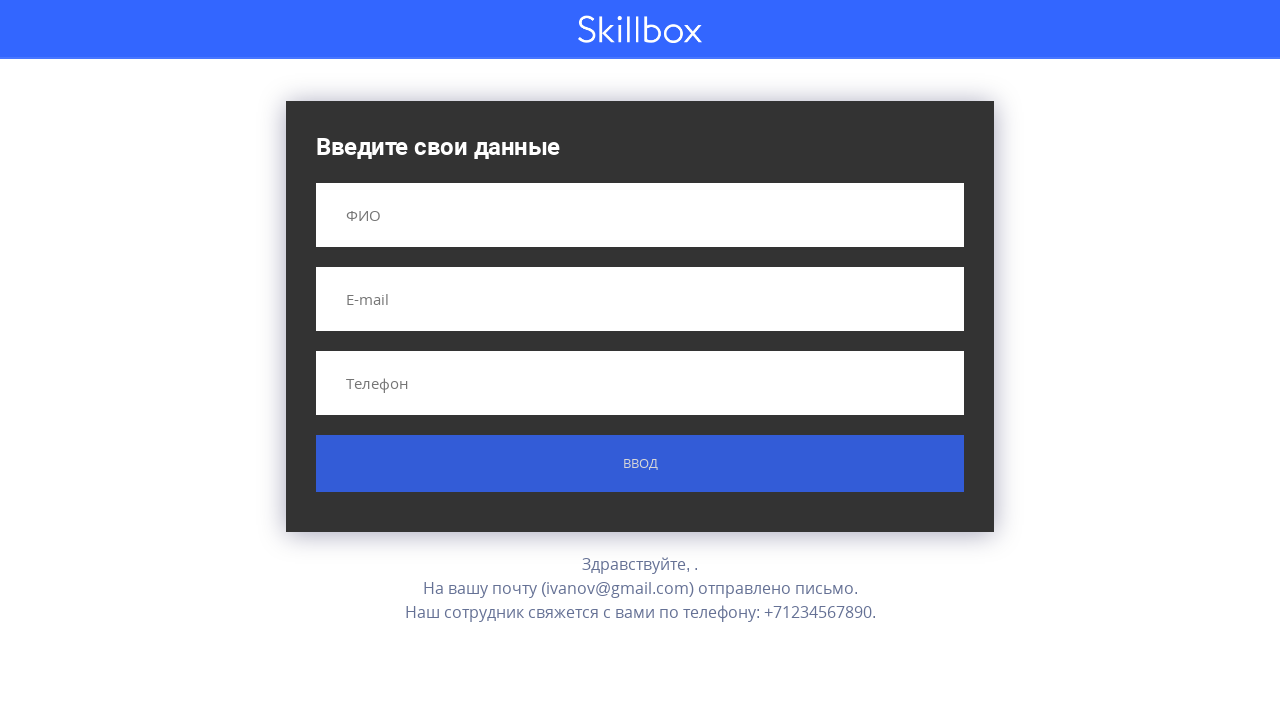

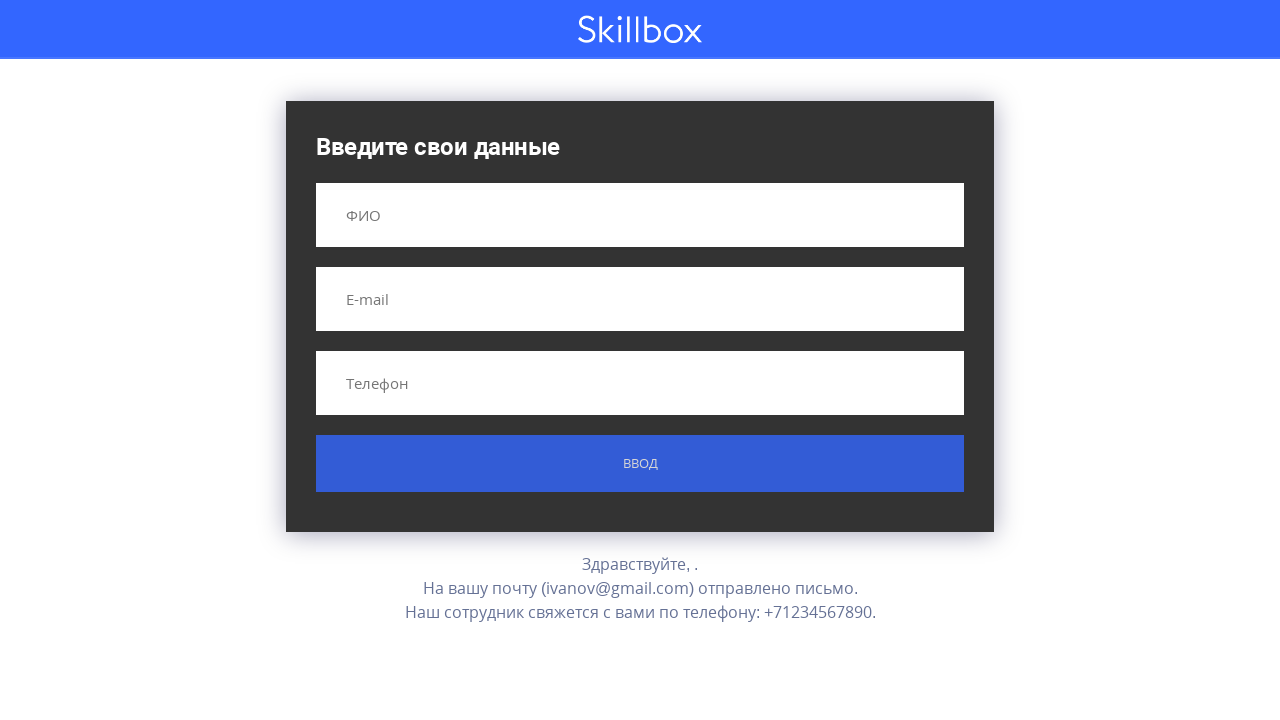